Solves a math problem by reading two numbers from the page, calculating their sum, selecting the answer from a dropdown, and submitting the form

Starting URL: http://suninjuly.github.io/selects1.html

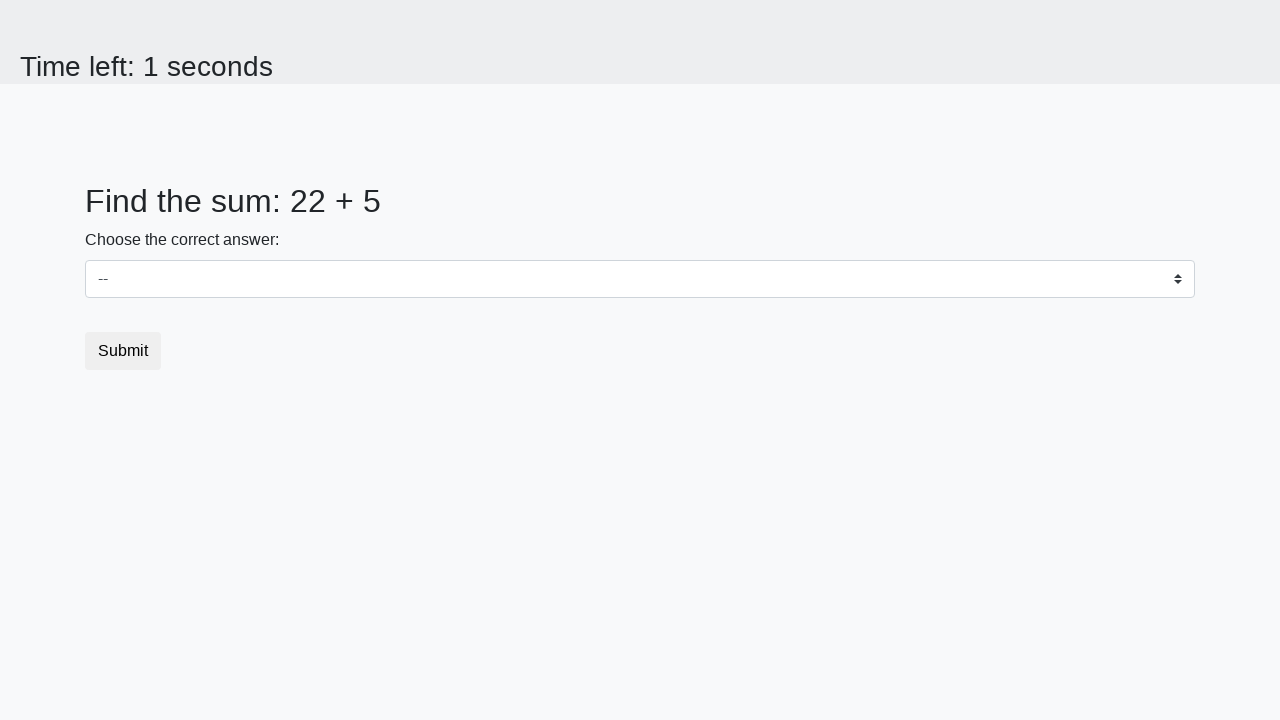

Read first number from #num1 element
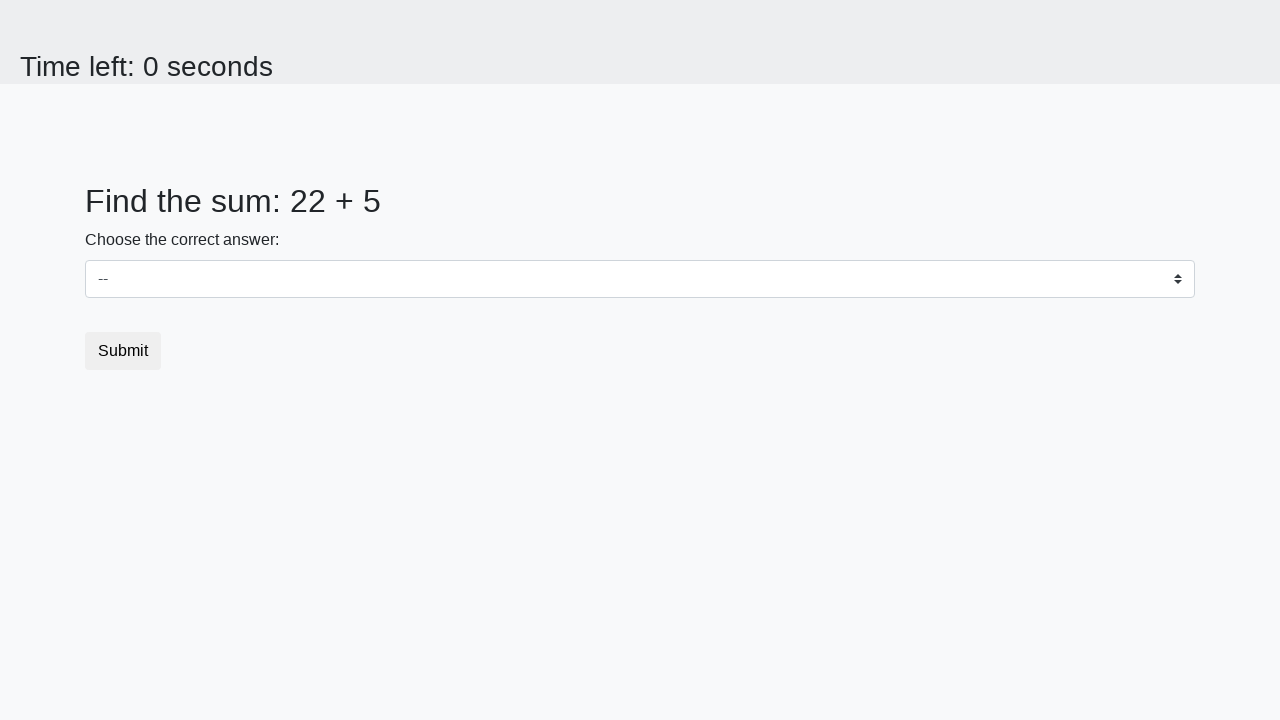

Read second number from #num2 element
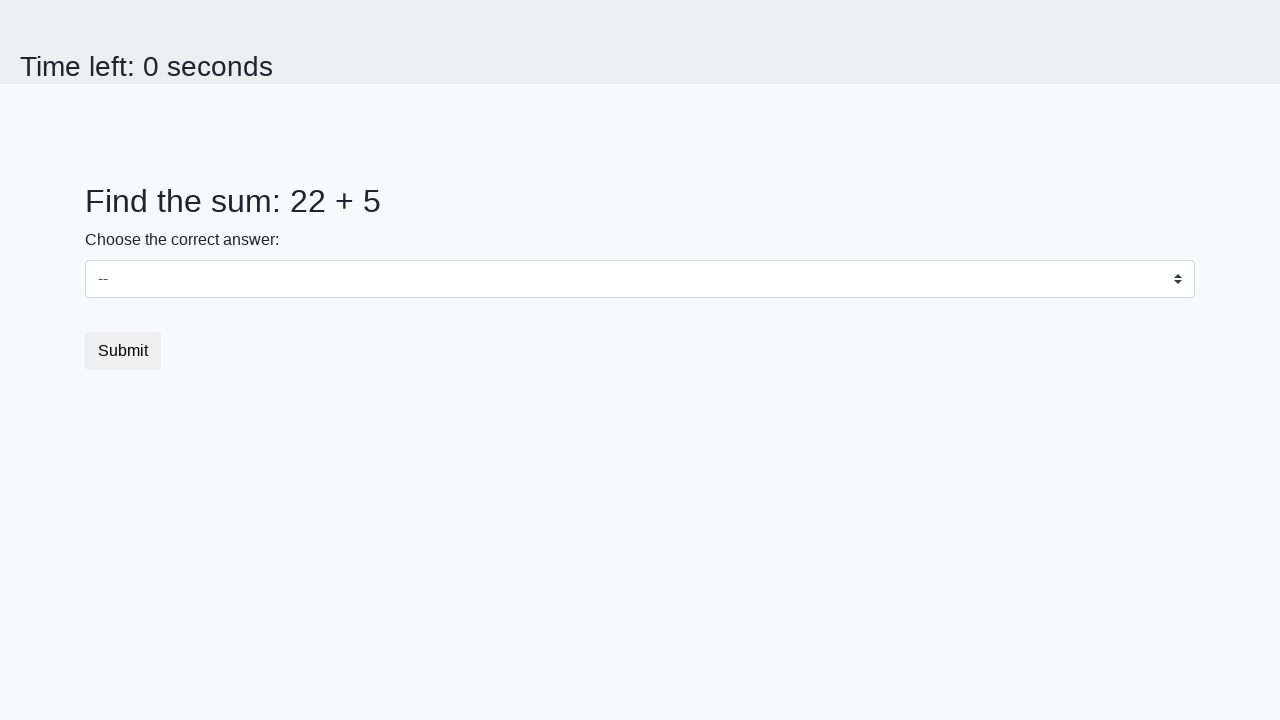

Calculated sum: 22 + 5 = 27
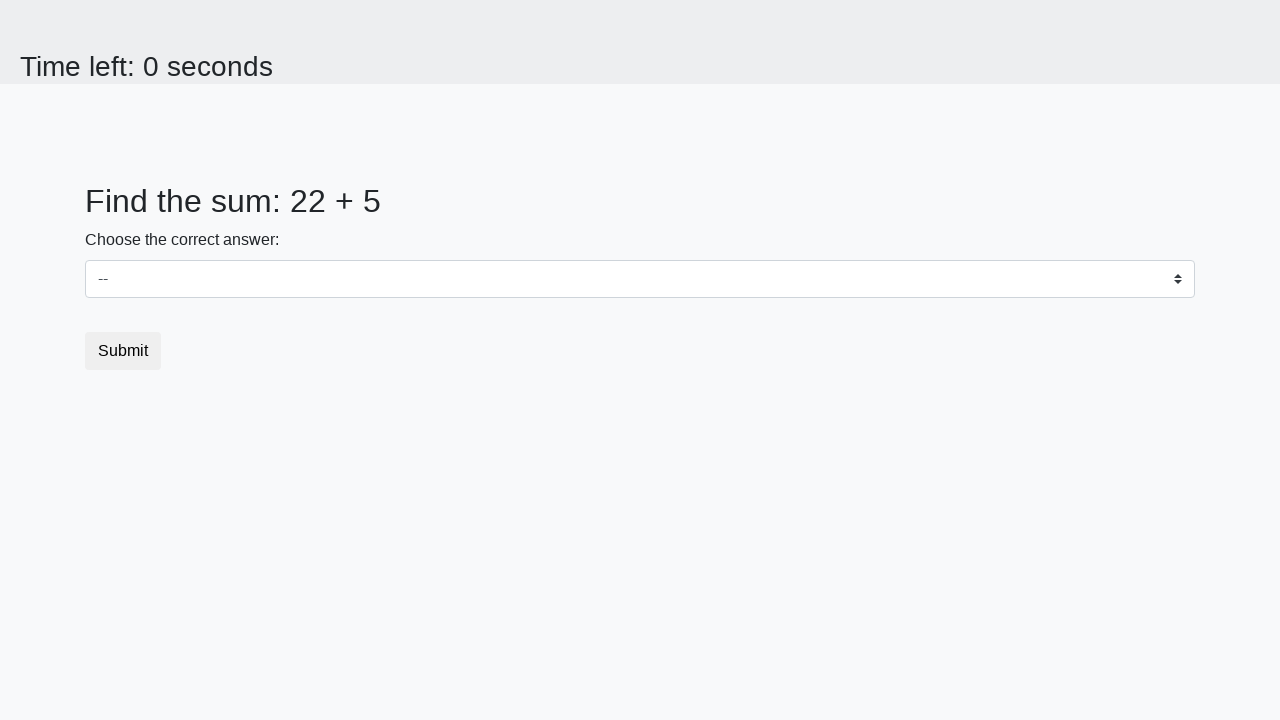

Selected answer '27' from dropdown on select
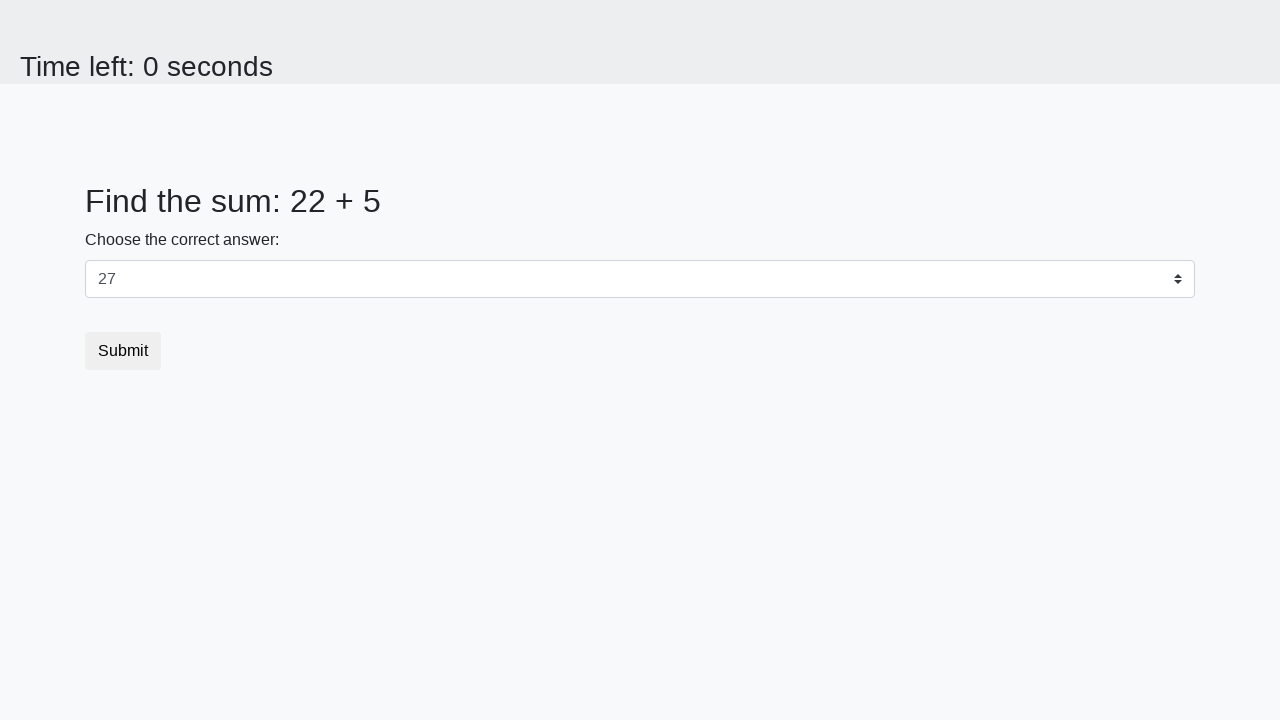

Clicked submit button at (123, 351) on .btn.btn-default
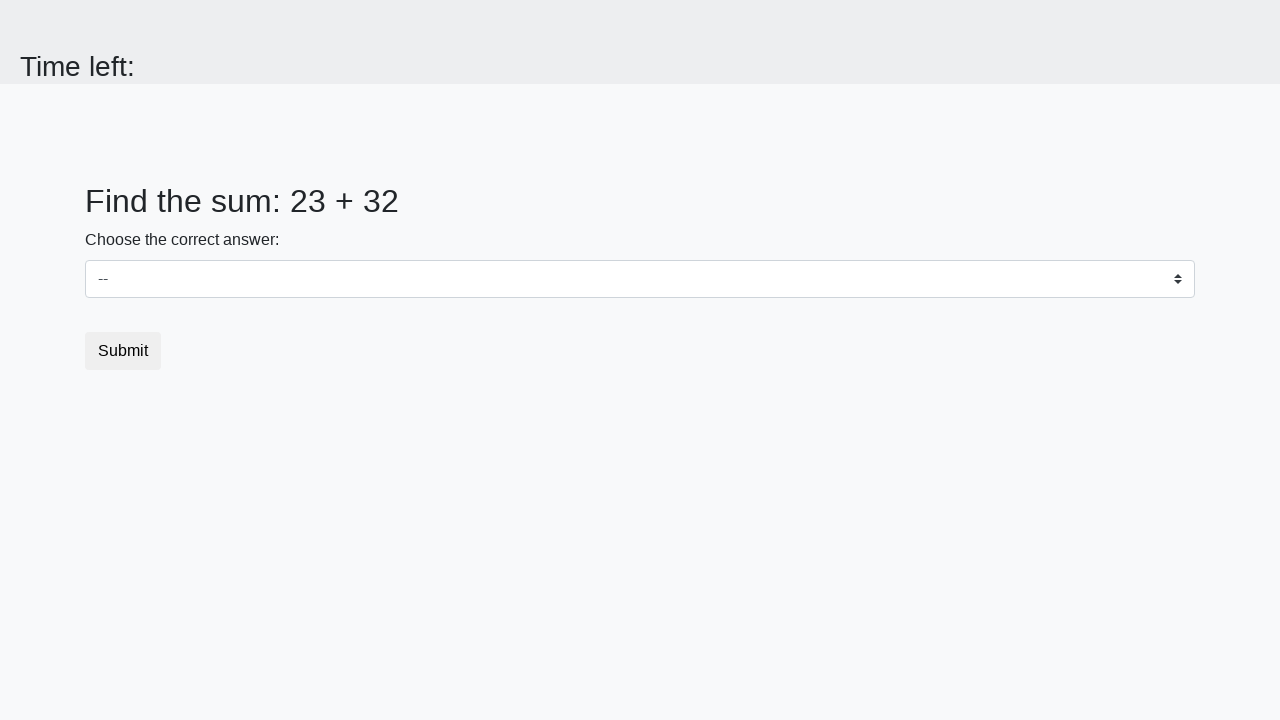

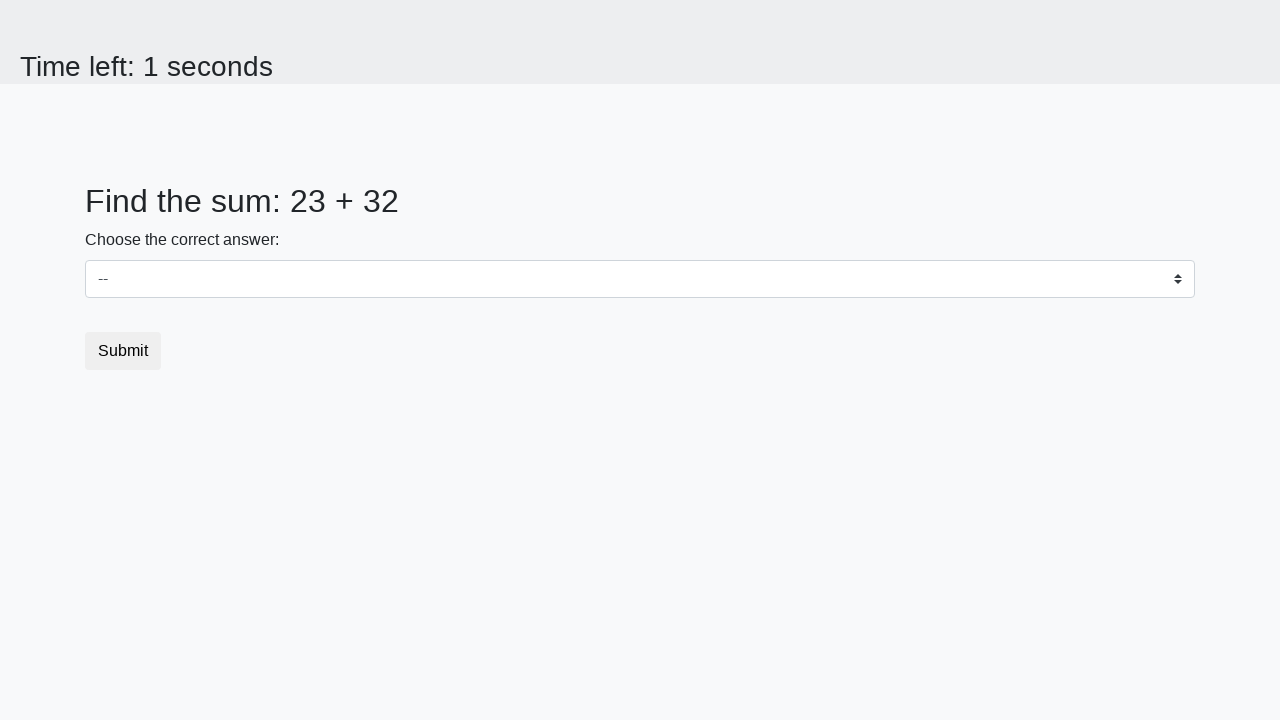